Clicks on a sponsor link that opens a new tab and verifies the new page title contains 'DP World'

Starting URL: https://www.icc-cricket.com/

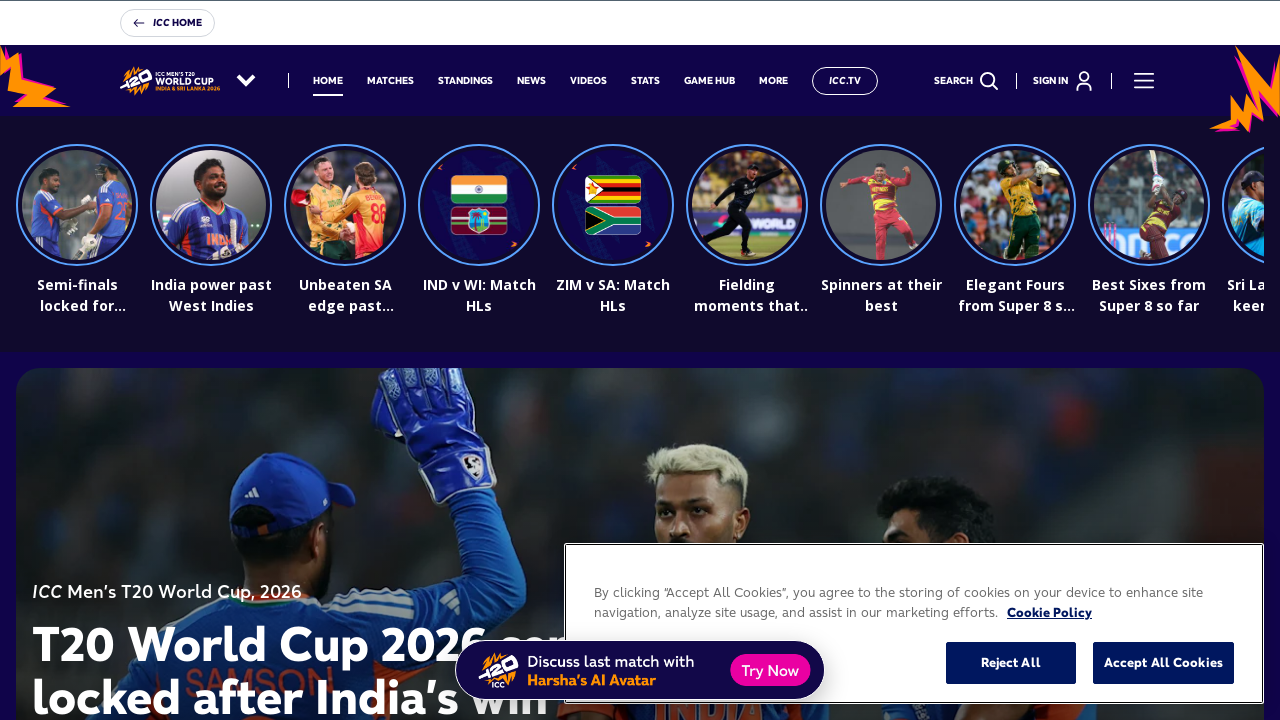

Clicked on DP World sponsor link at (710, 360) on internal:attr=[alt="dp-world-x1422"i]
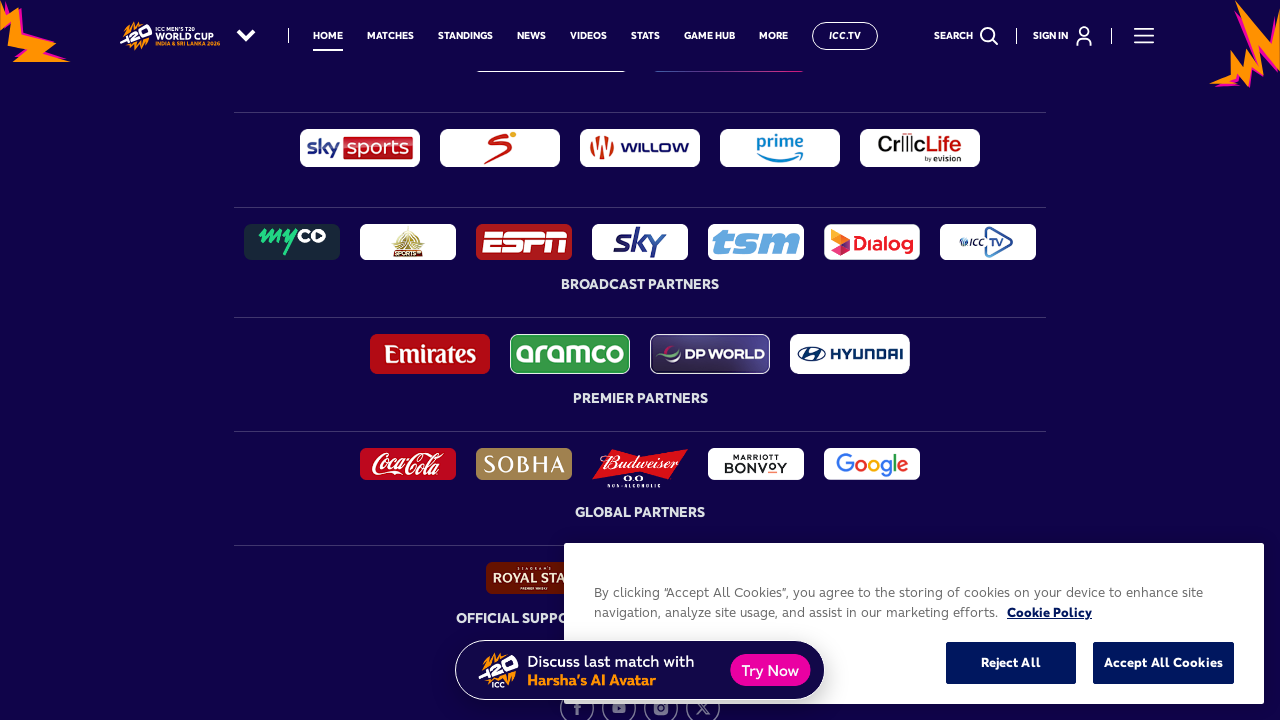

New tab opened with DP World link
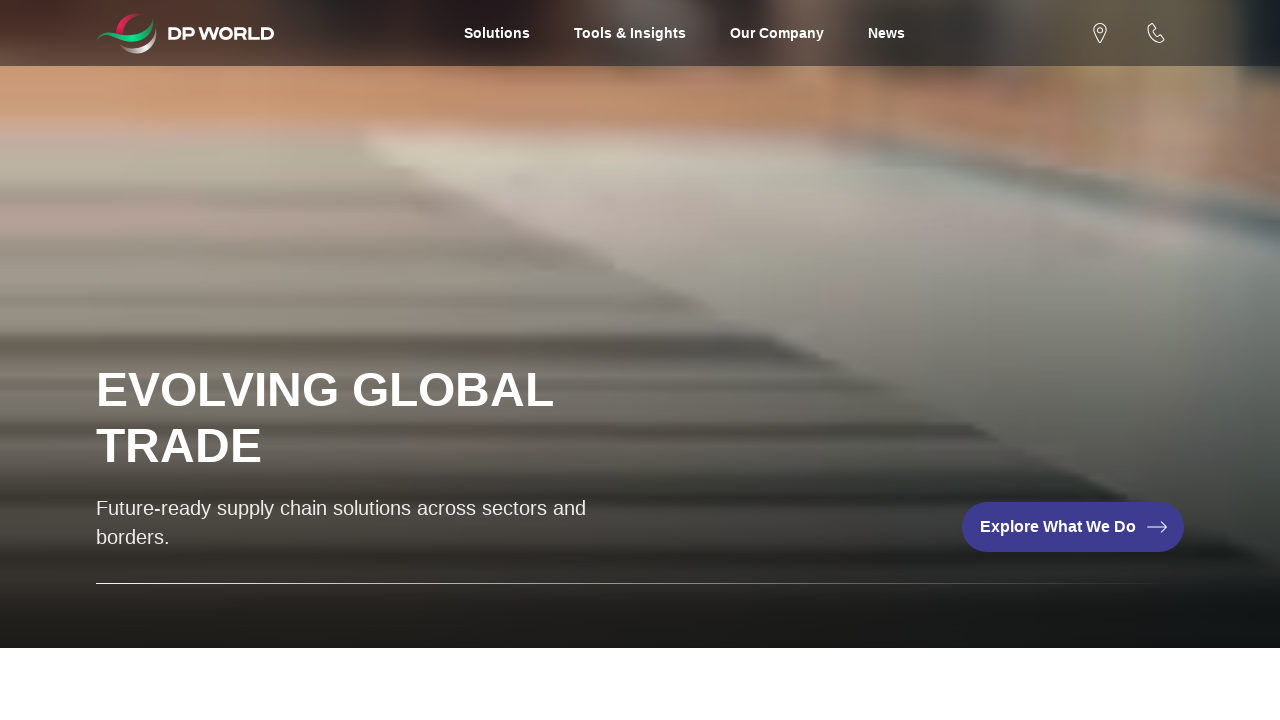

New page finished loading
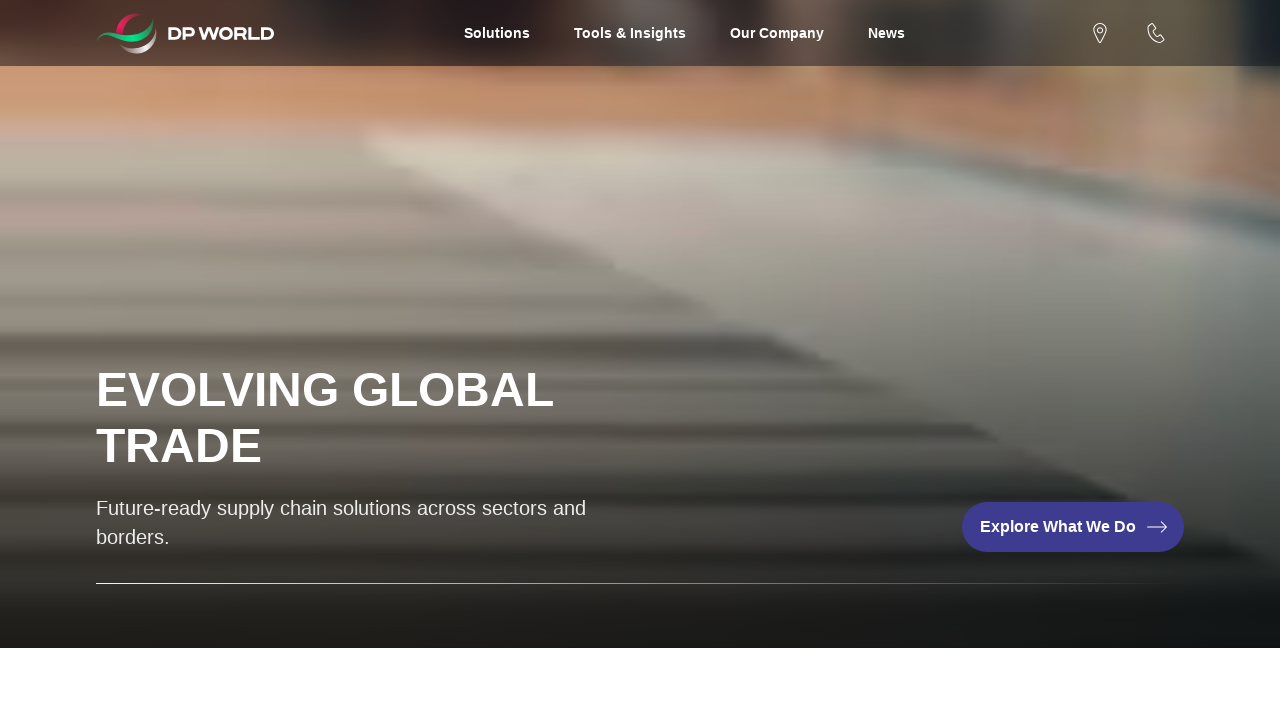

Verified page title contains 'DP World'
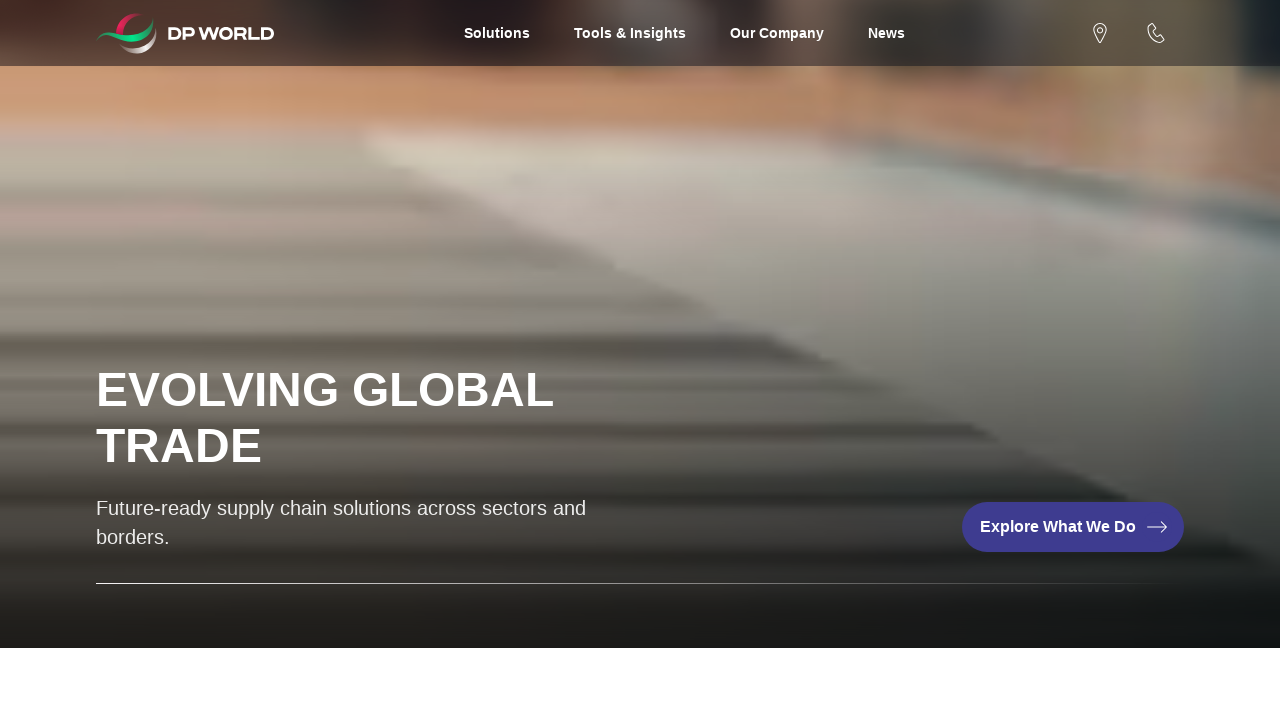

Closed the new tab
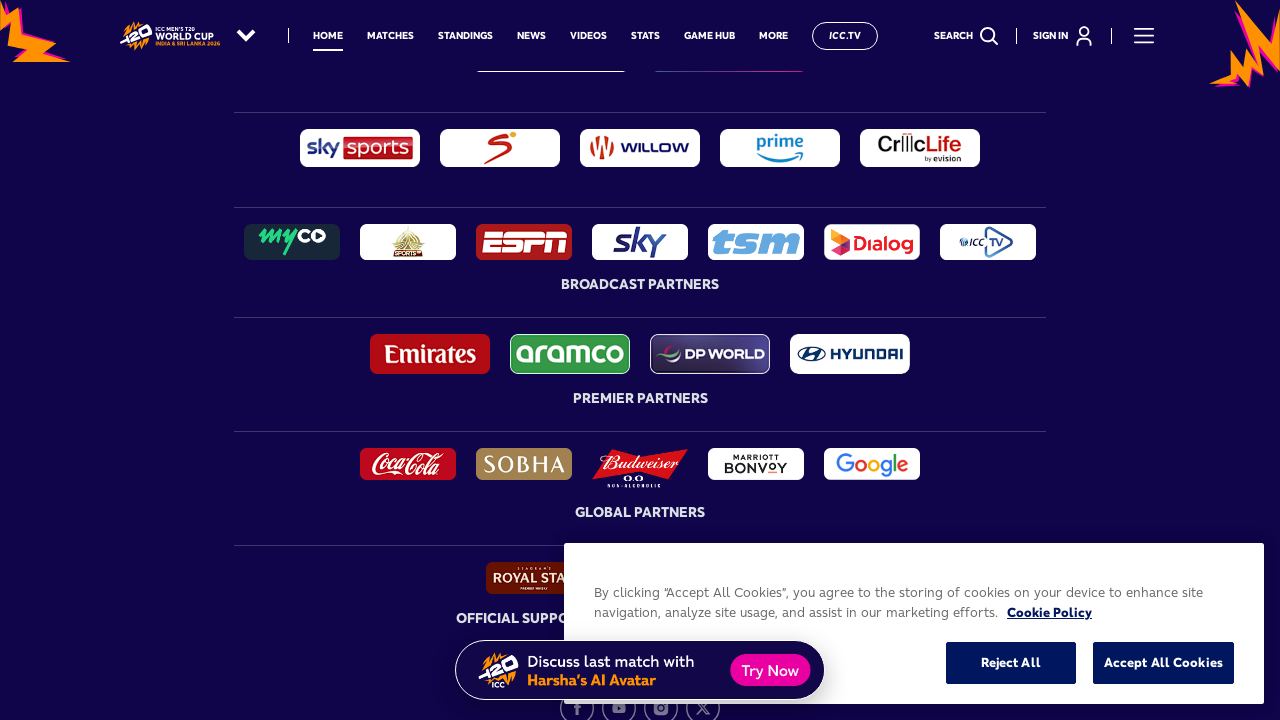

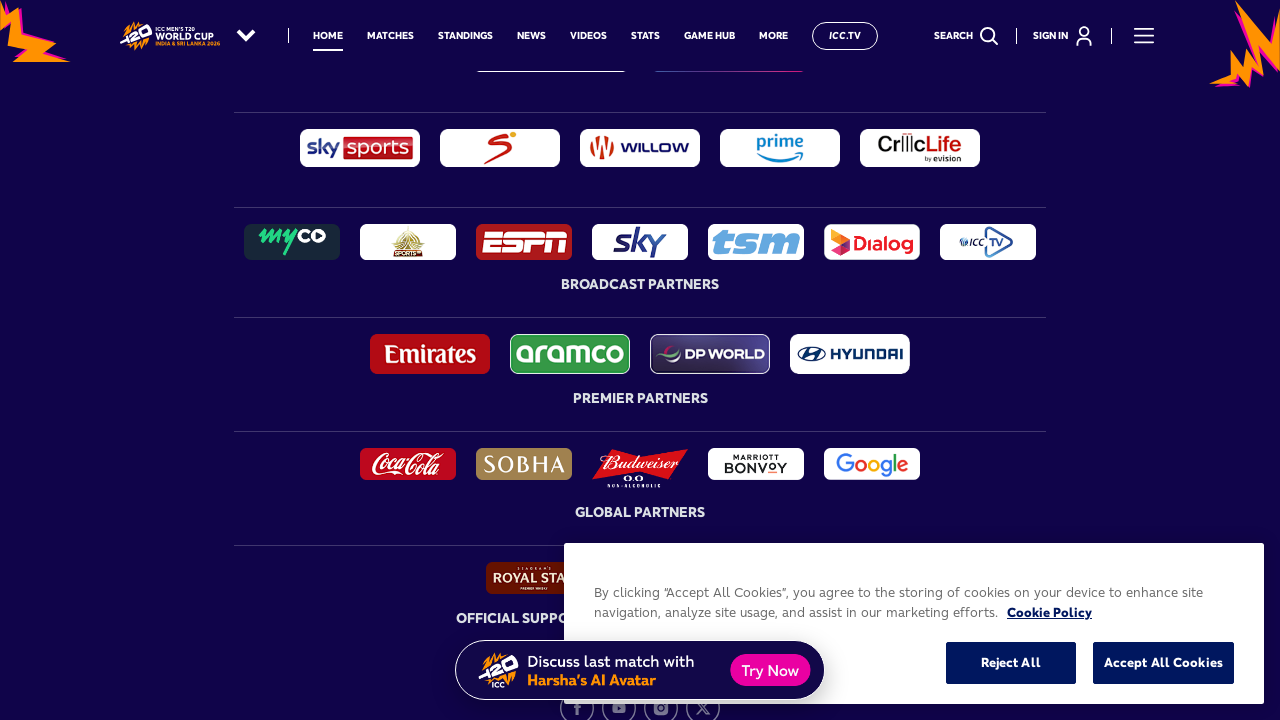